Tests an e-commerce shopping cart workflow by adding multiple items to cart, proceeding to checkout, and applying a promo code

Starting URL: https://rahulshettyacademy.com/seleniumPractise/#/

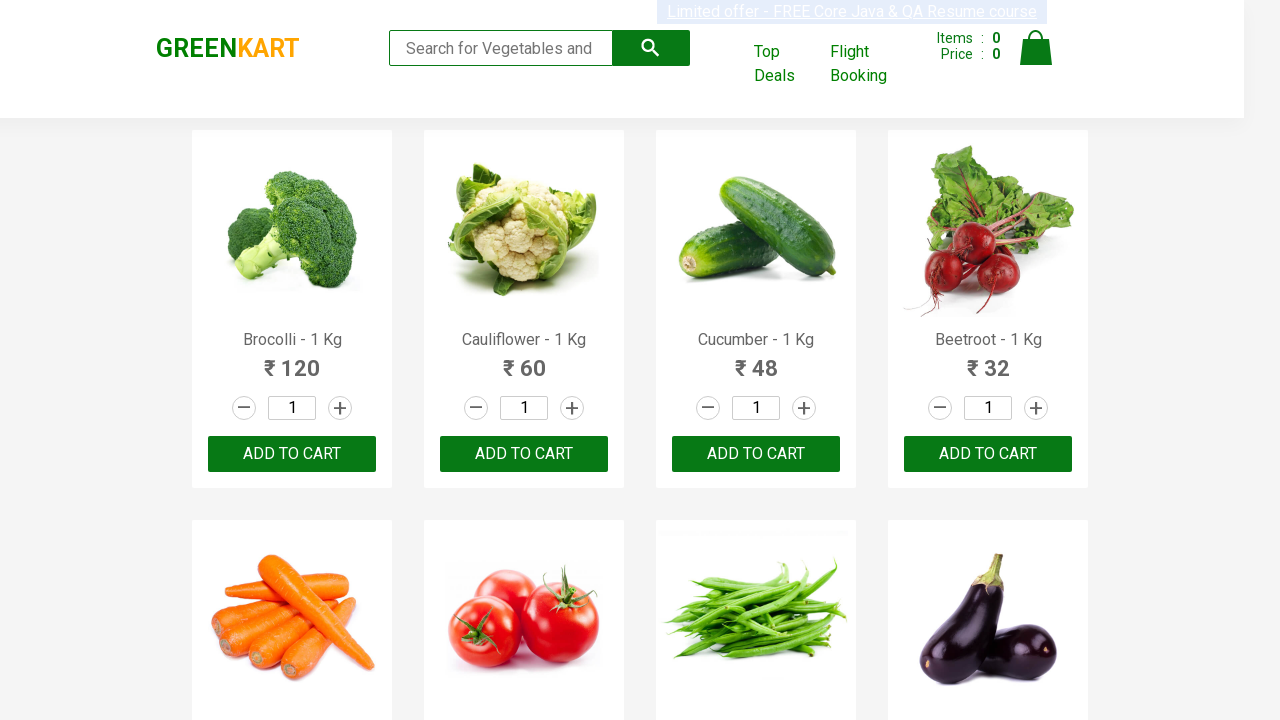

Retrieved all product names from the page
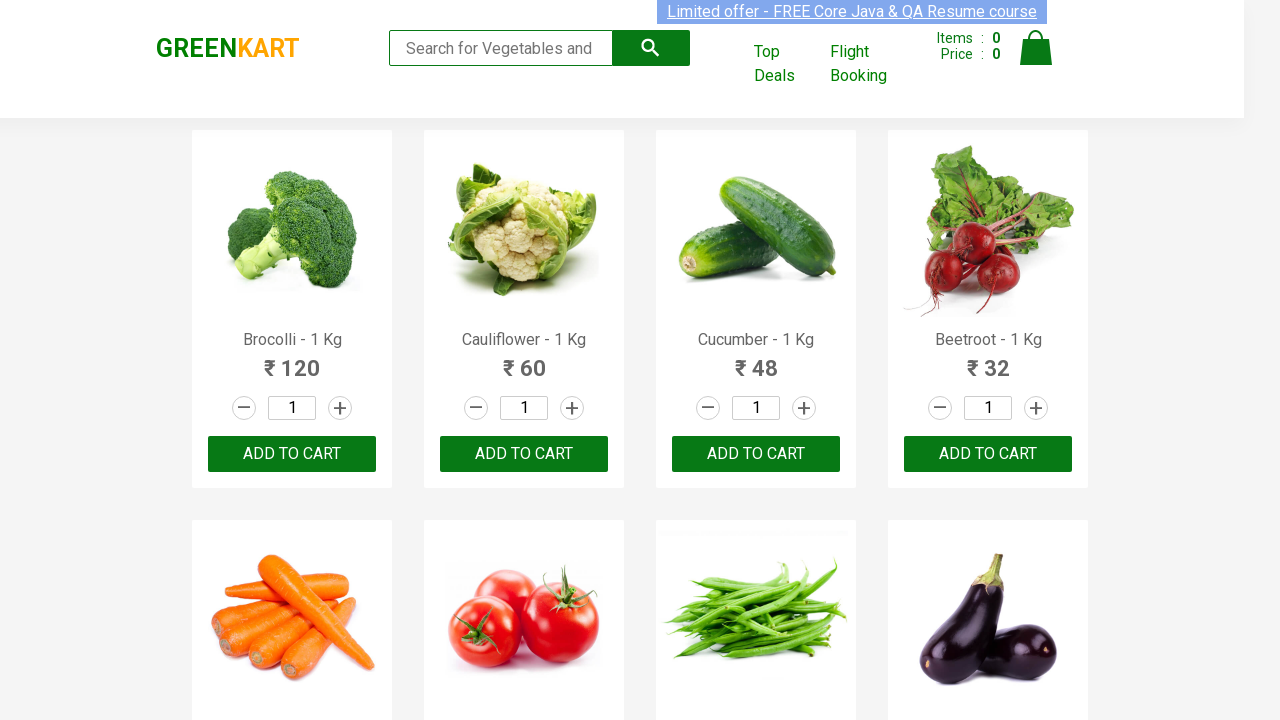

Added Brocolli to cart at (292, 454) on div.product-action > button >> nth=0
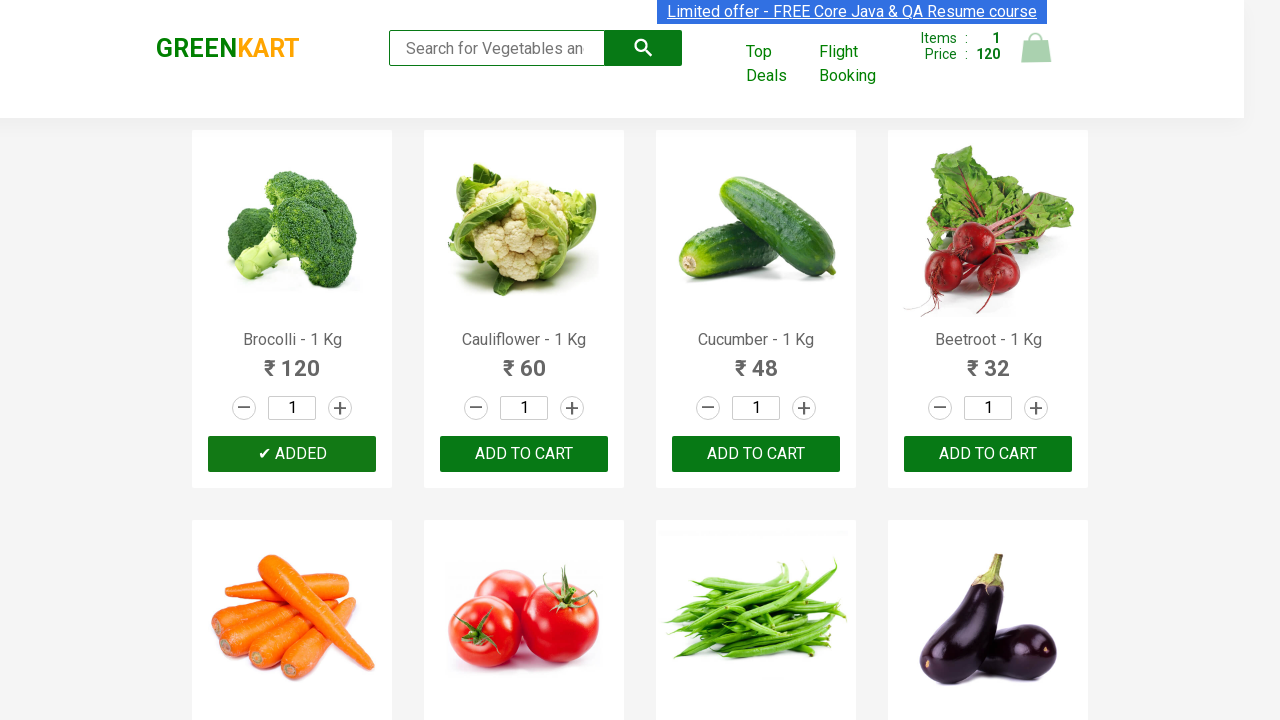

Added Cucumber to cart at (756, 454) on div.product-action > button >> nth=2
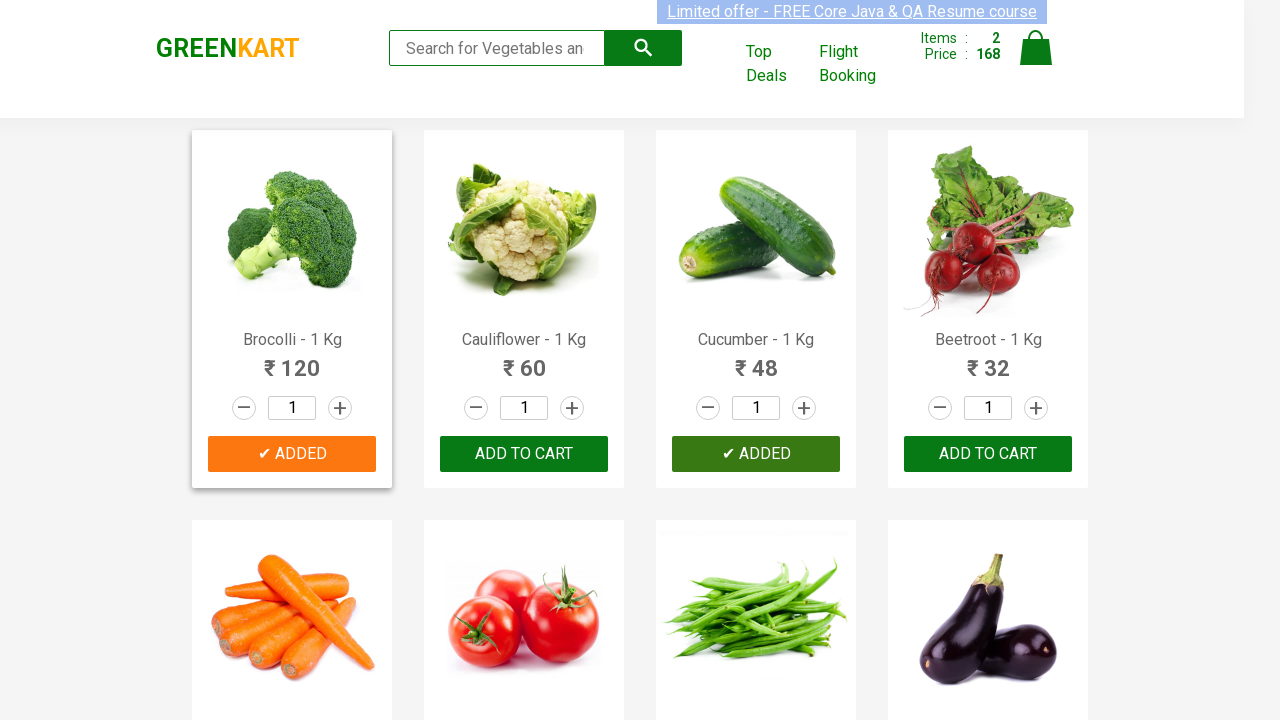

Added Beetroot to cart at (988, 454) on div.product-action > button >> nth=3
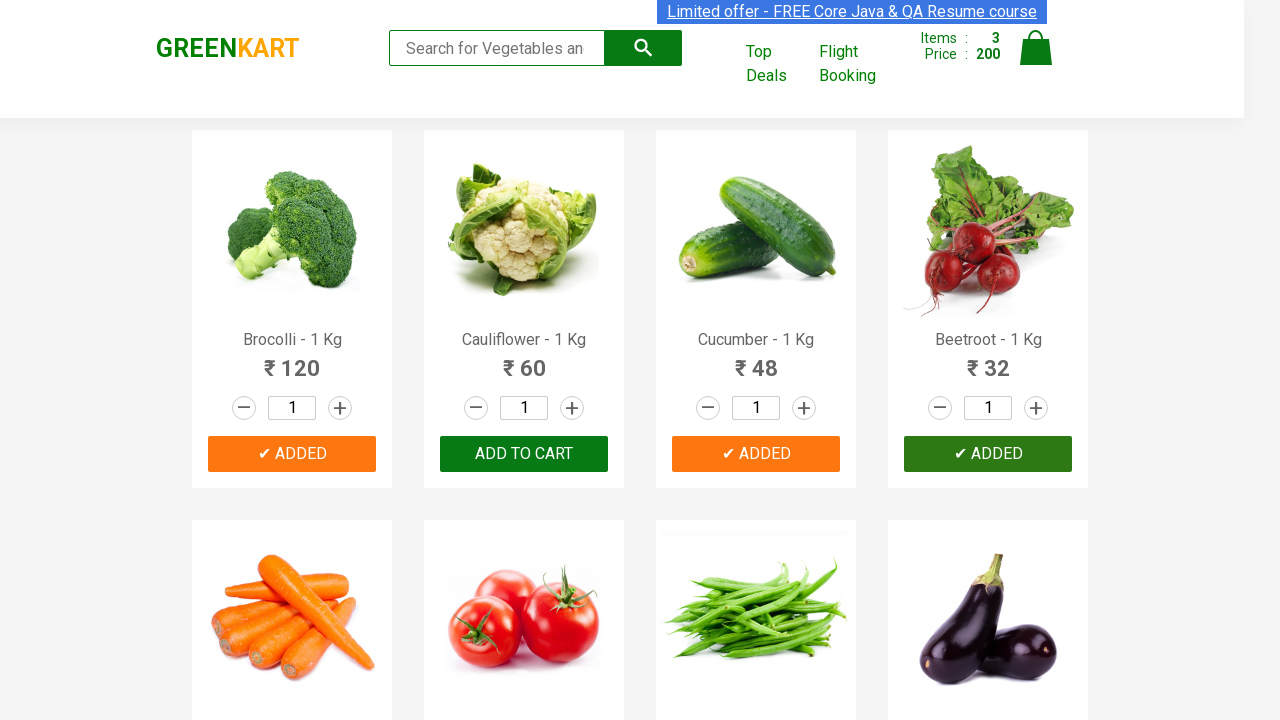

Clicked cart icon to view shopping cart at (1036, 59) on a.cart-icon
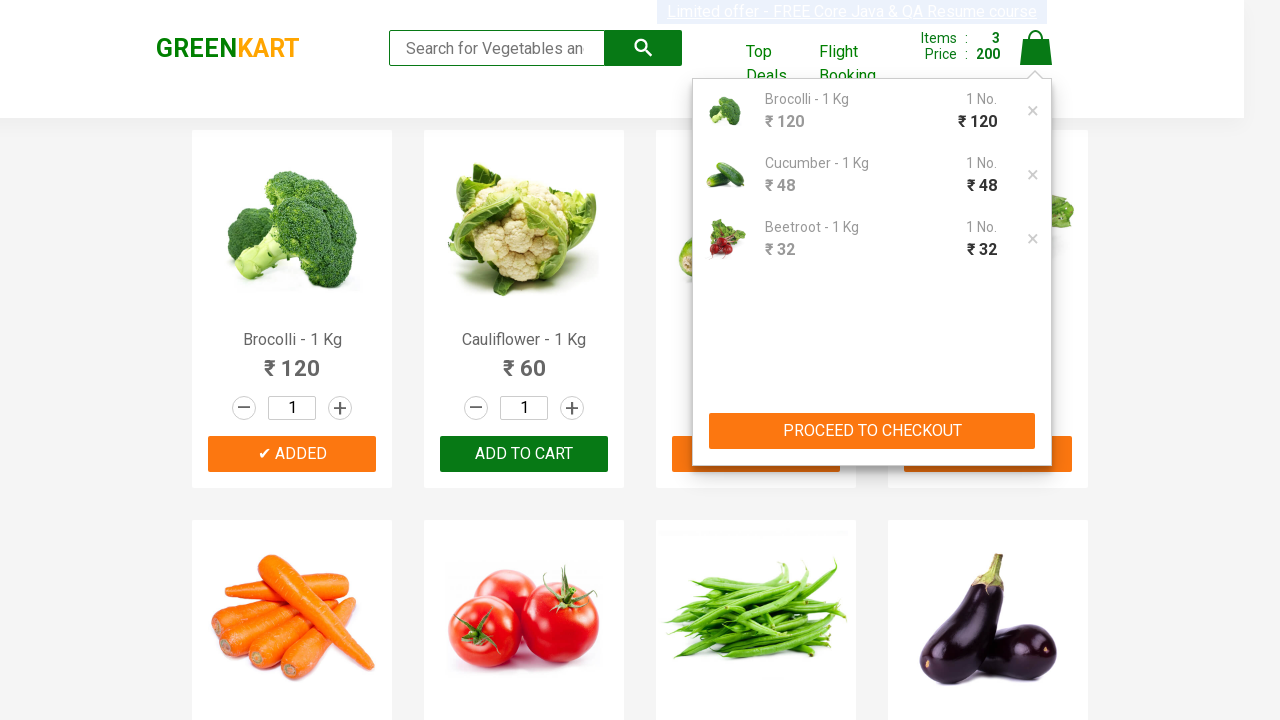

Clicked PROCEED TO CHECKOUT button at (872, 431) on button:has-text('PROCEED TO CHECKOUT')
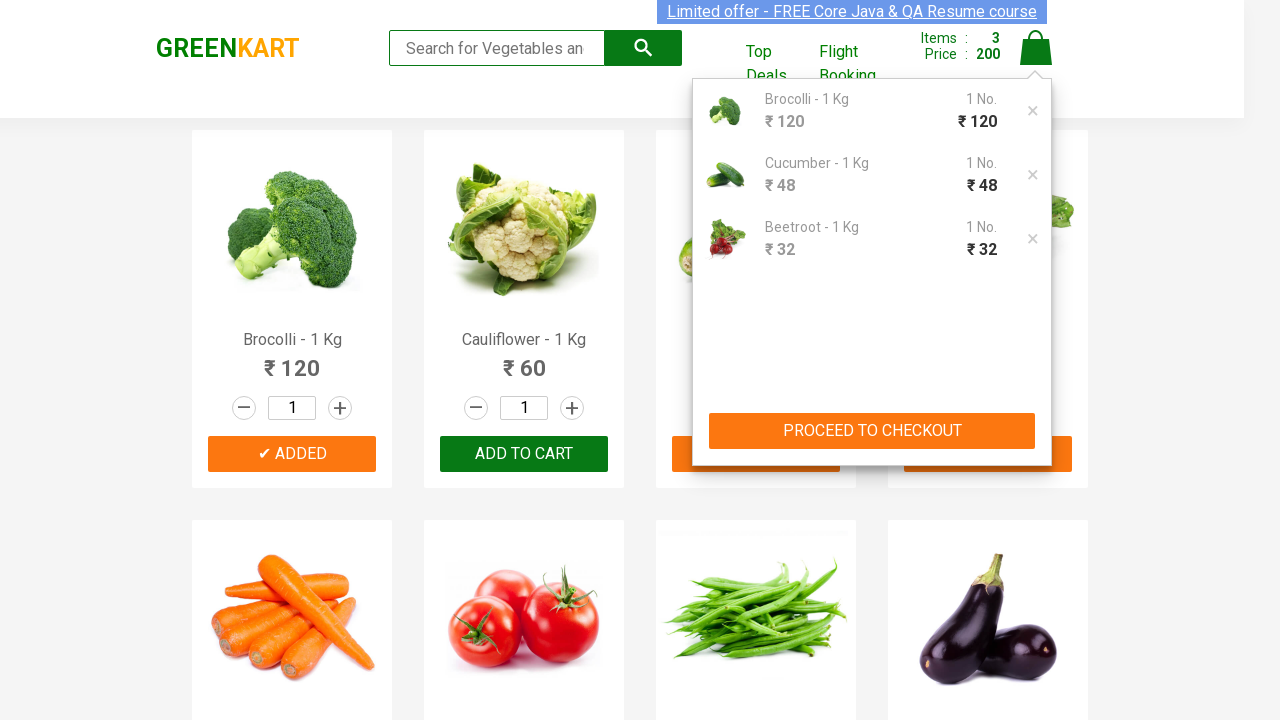

Entered promo code 'rahulshettyacademy' in promo field on input[placeholder='Enter promo code']
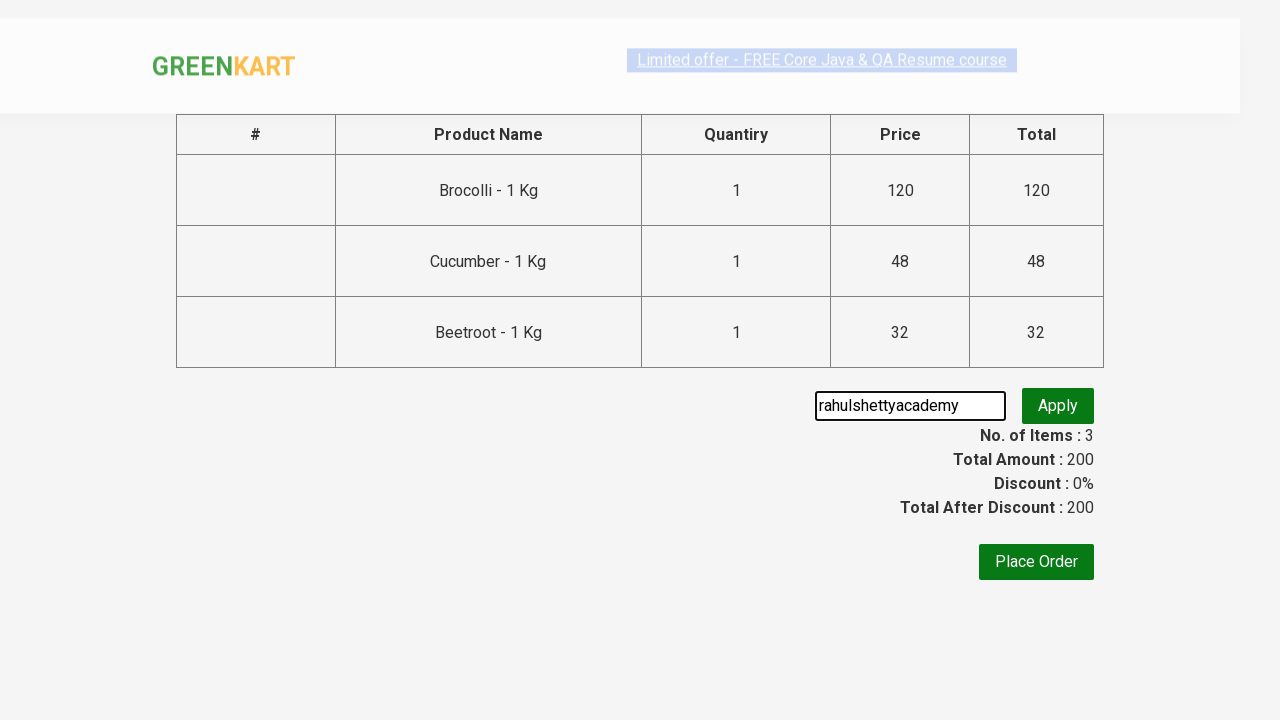

Clicked apply promo code button at (1058, 406) on button.promoBtn
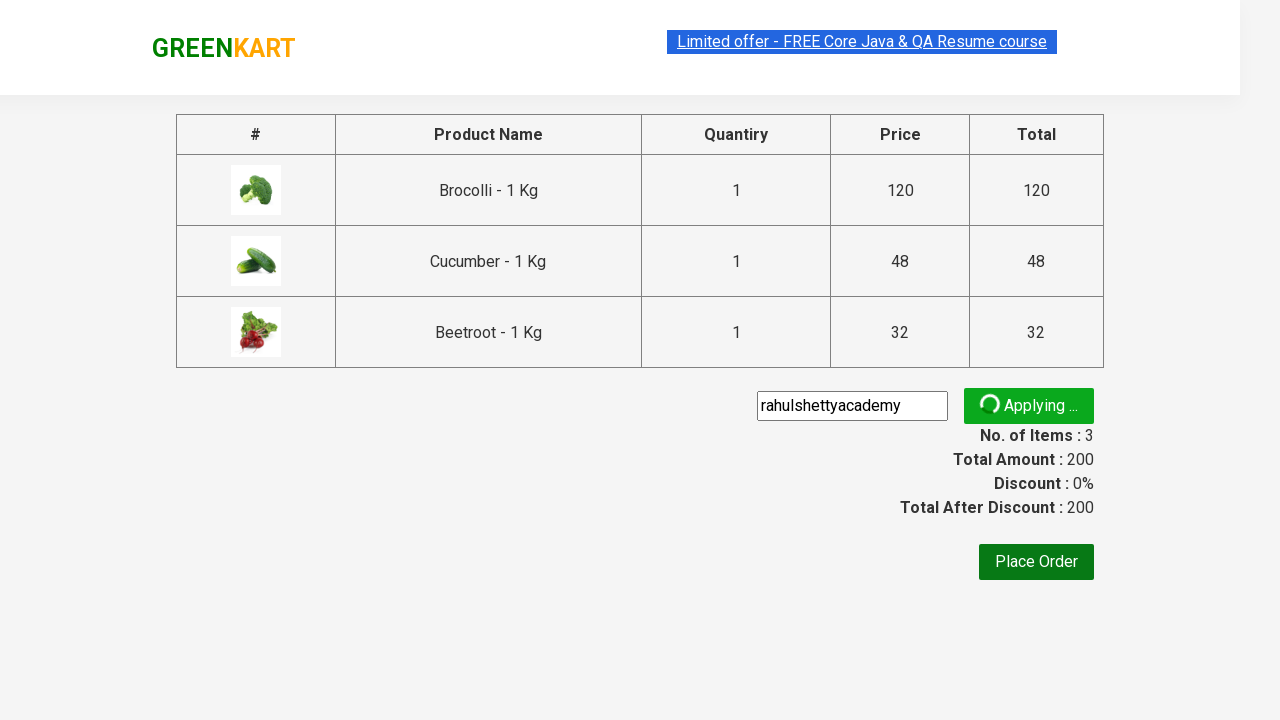

Waited for promo code response message to appear
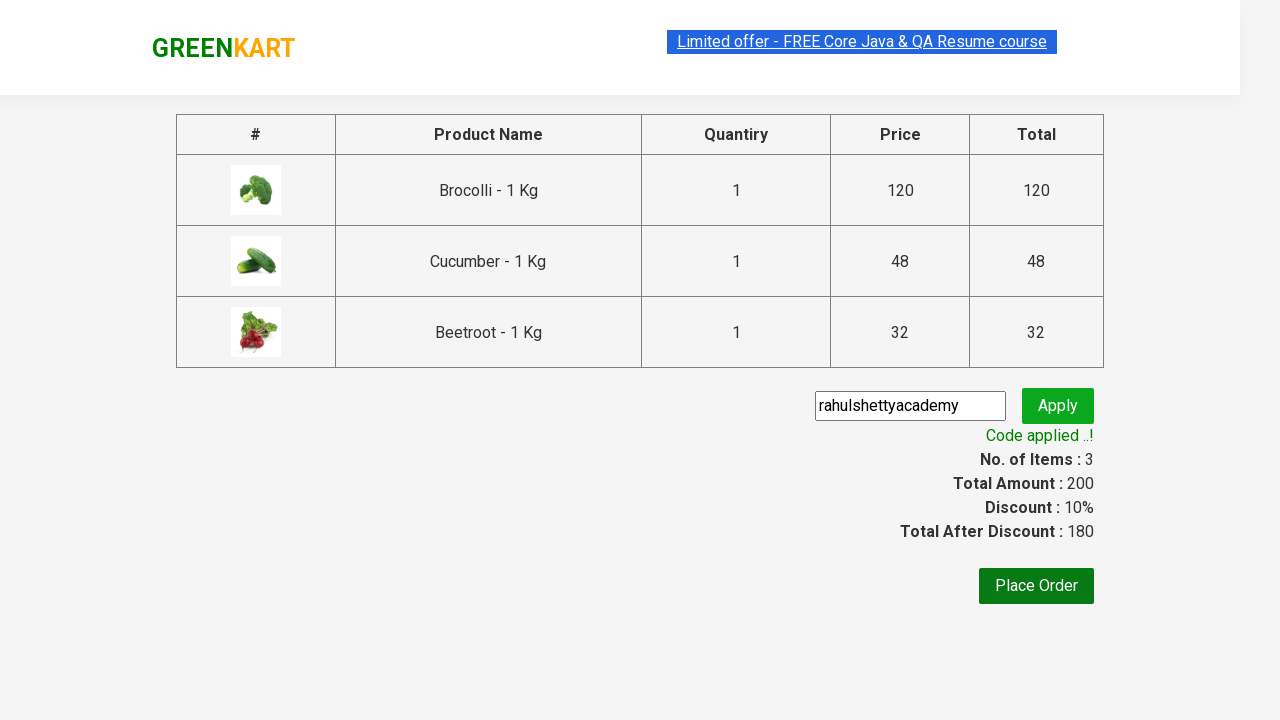

Retrieved promo message: Code applied ..!
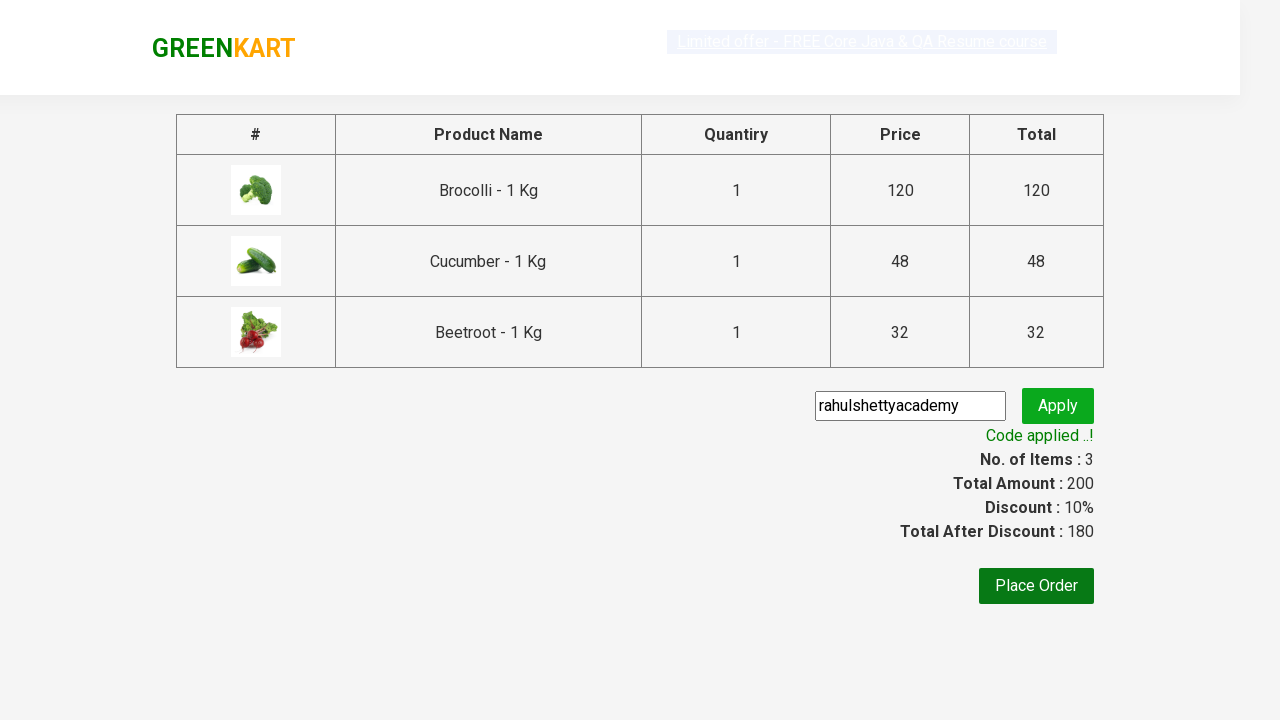

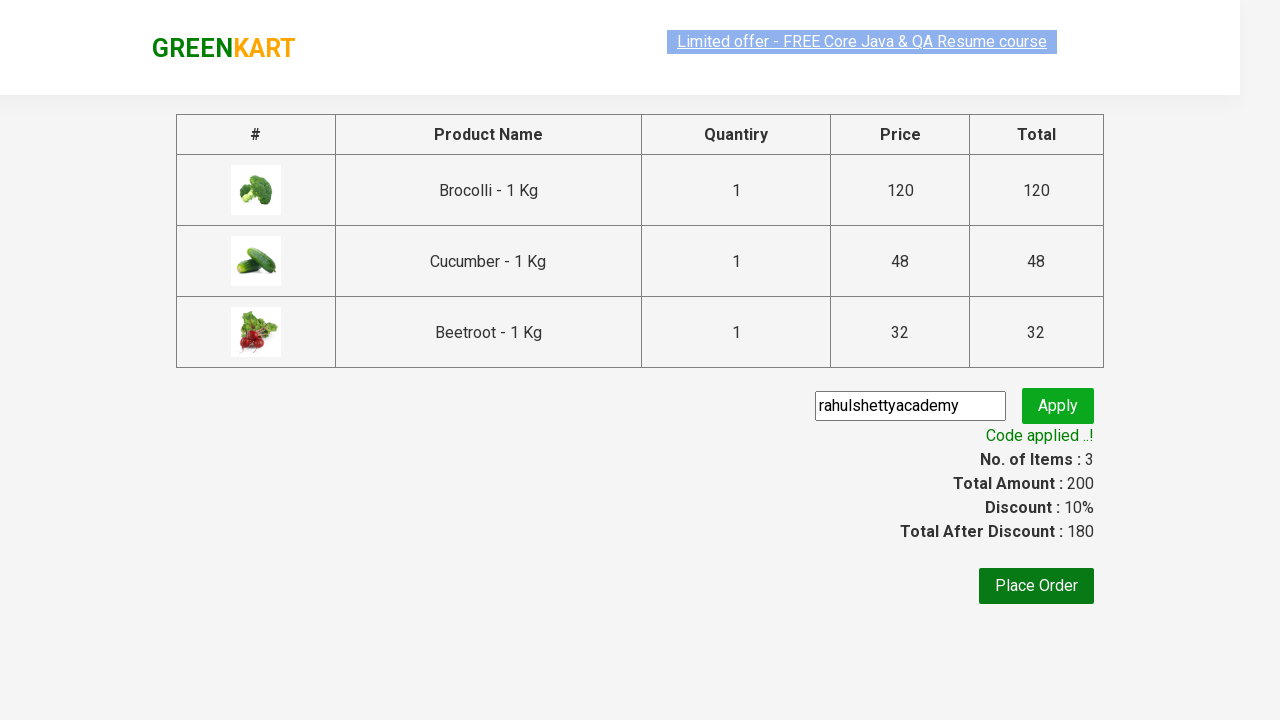